Tests browser window popup handling by opening a new window from a link and interacting with elements in the child window

Starting URL: https://skpatro.github.io/demo/links/

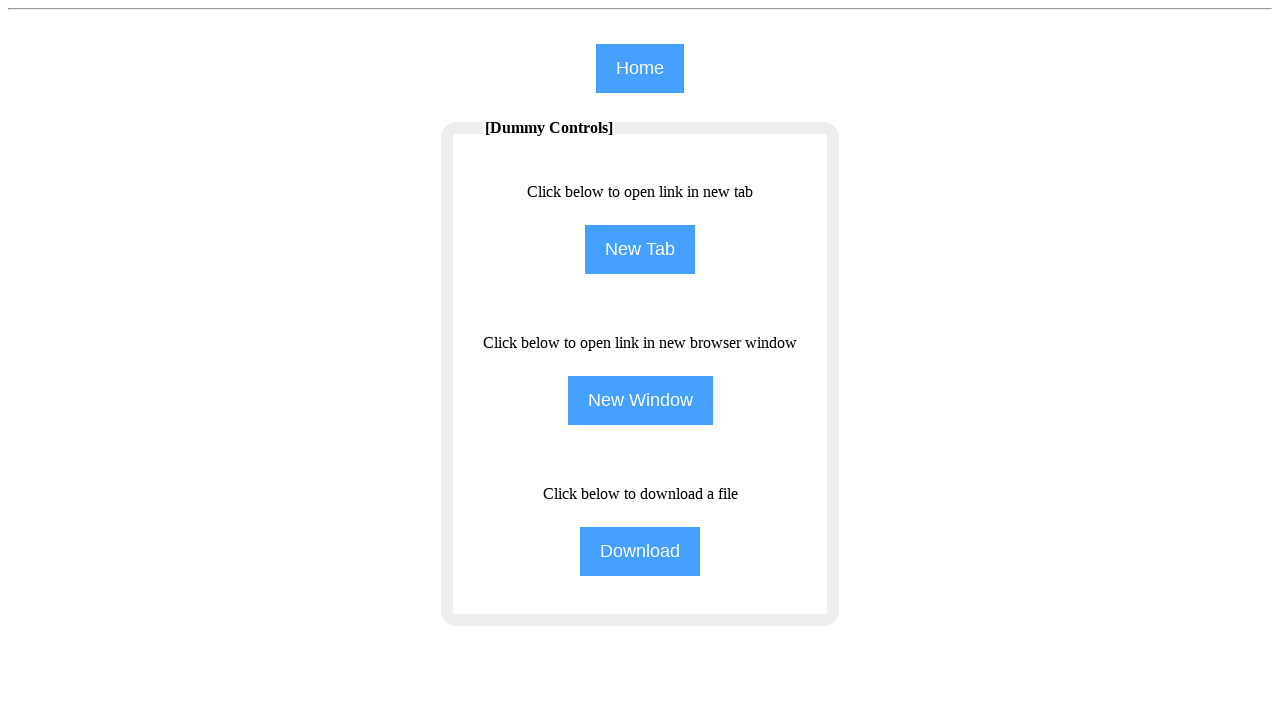

Clicked button to open new window at (640, 400) on input[name='NewWindow']
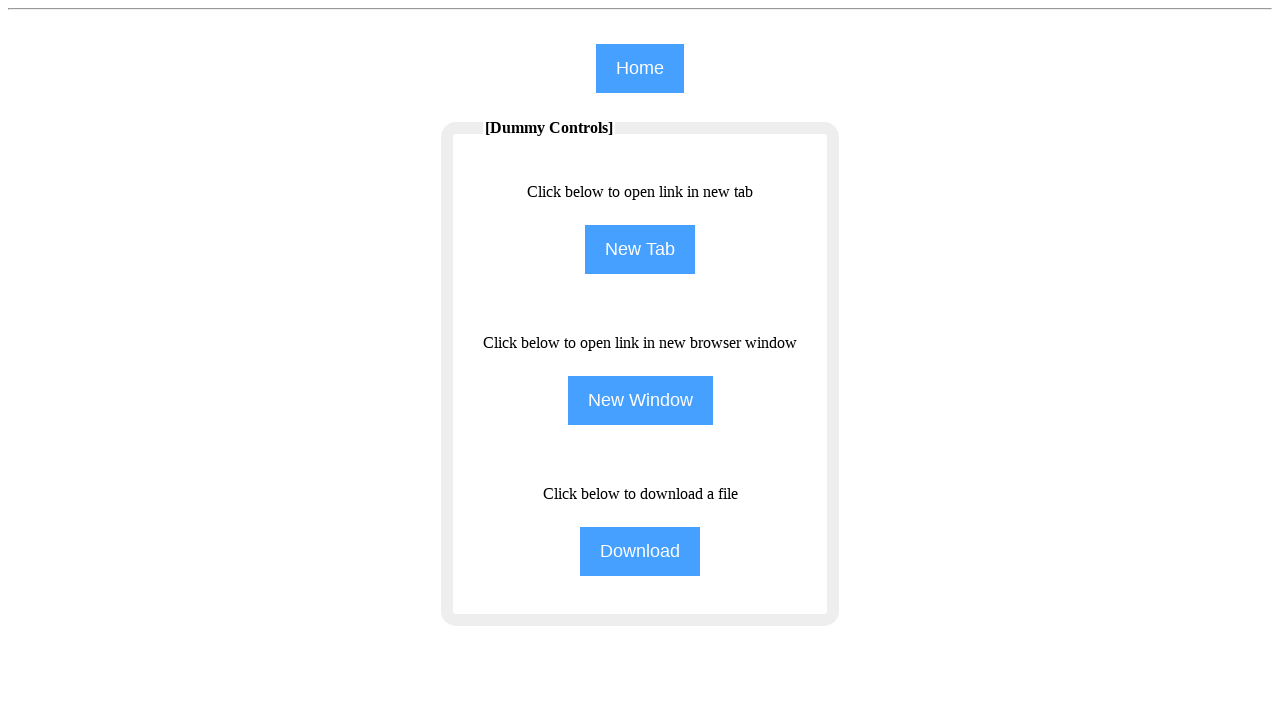

New window opened and captured
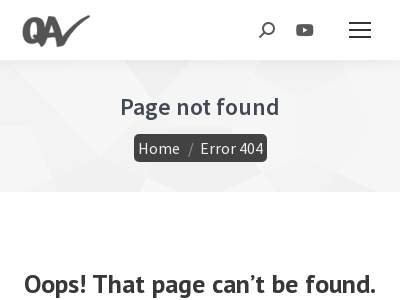

New window finished loading
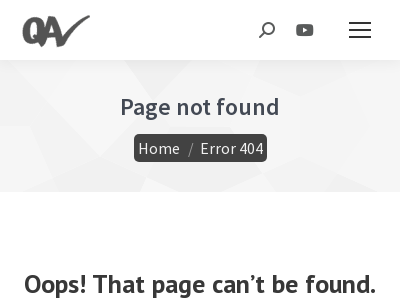

Filled search field with 'PopUps' in new window on #the7-search
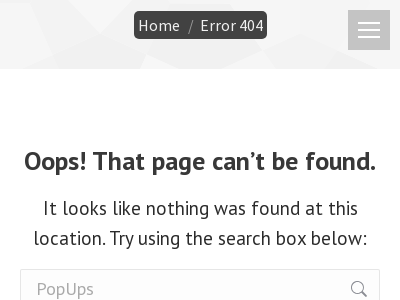

Closed the popup window
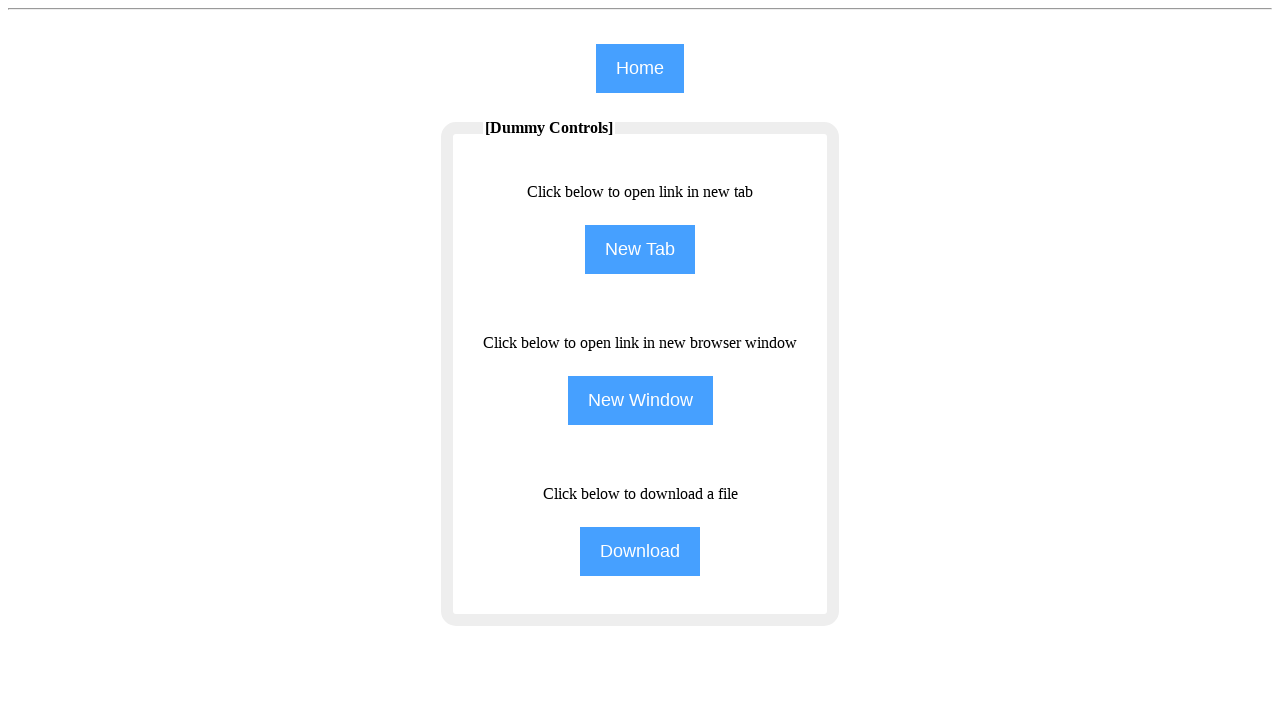

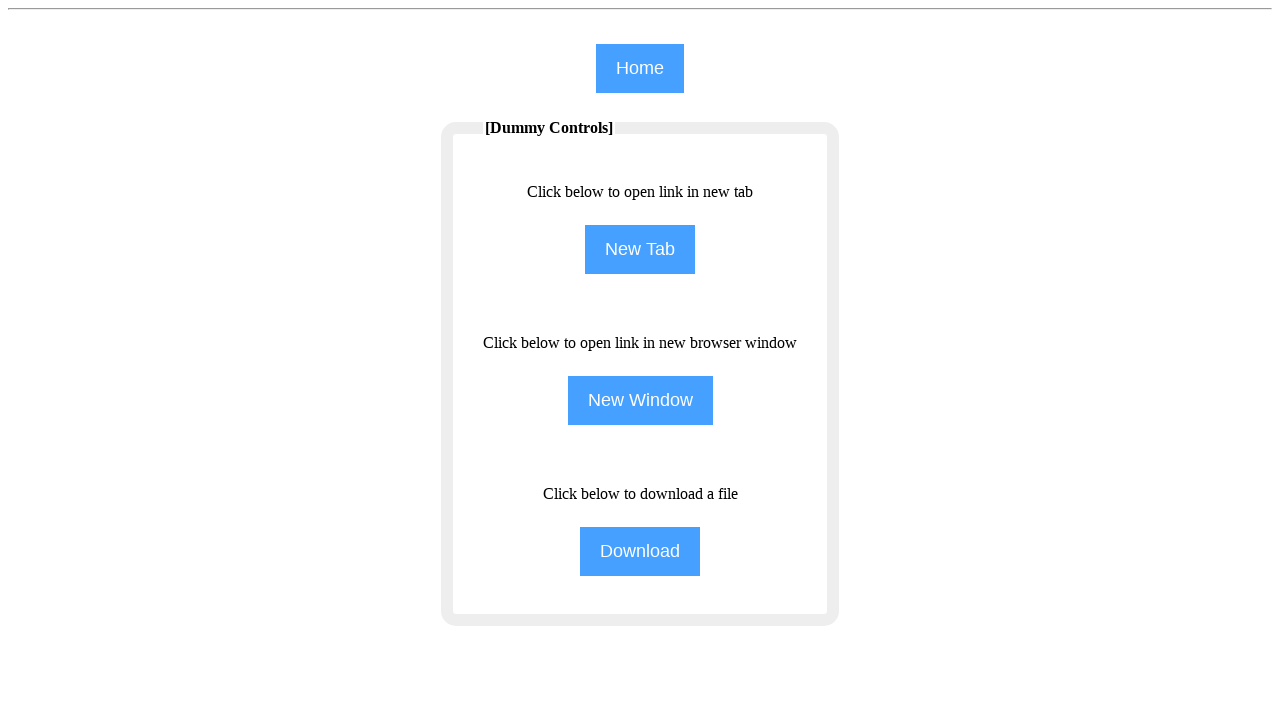